Navigates to Numbeo's taxi fare comparison page and clicks on a country link to view taxi fare details for that specific country.

Starting URL: https://www.numbeo.com/taxi-fare/

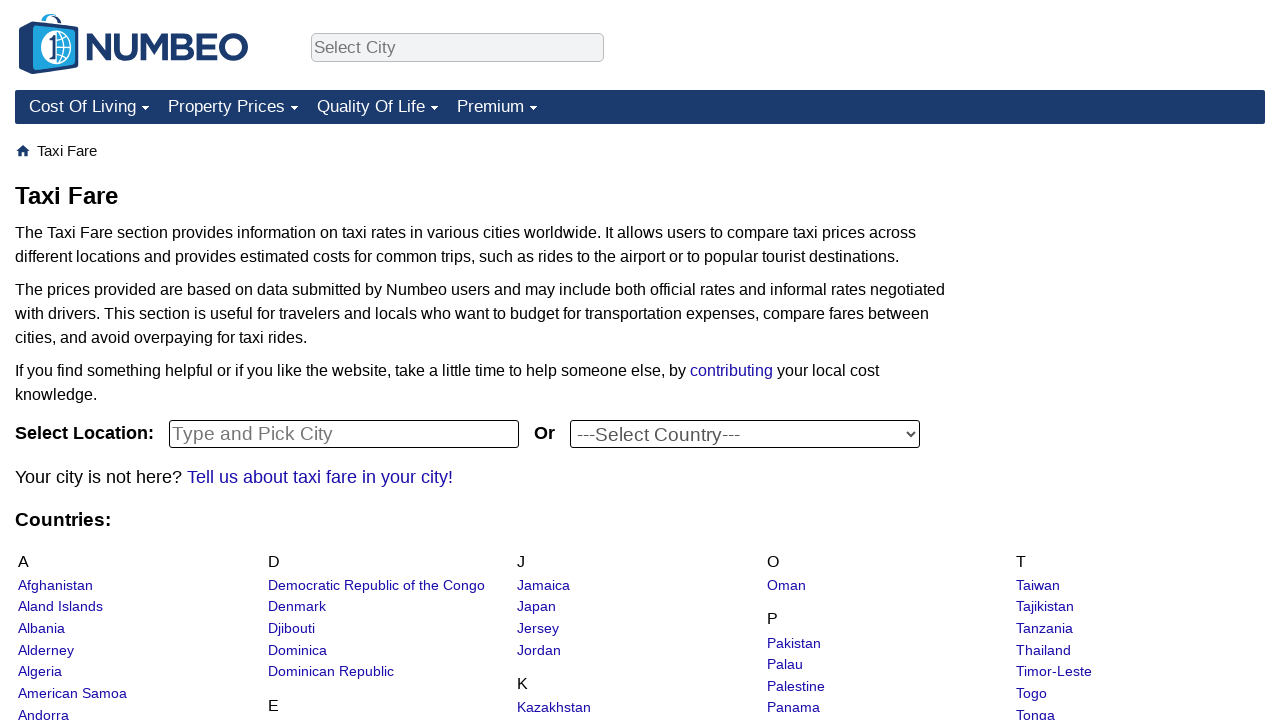

Waited for country links table to load
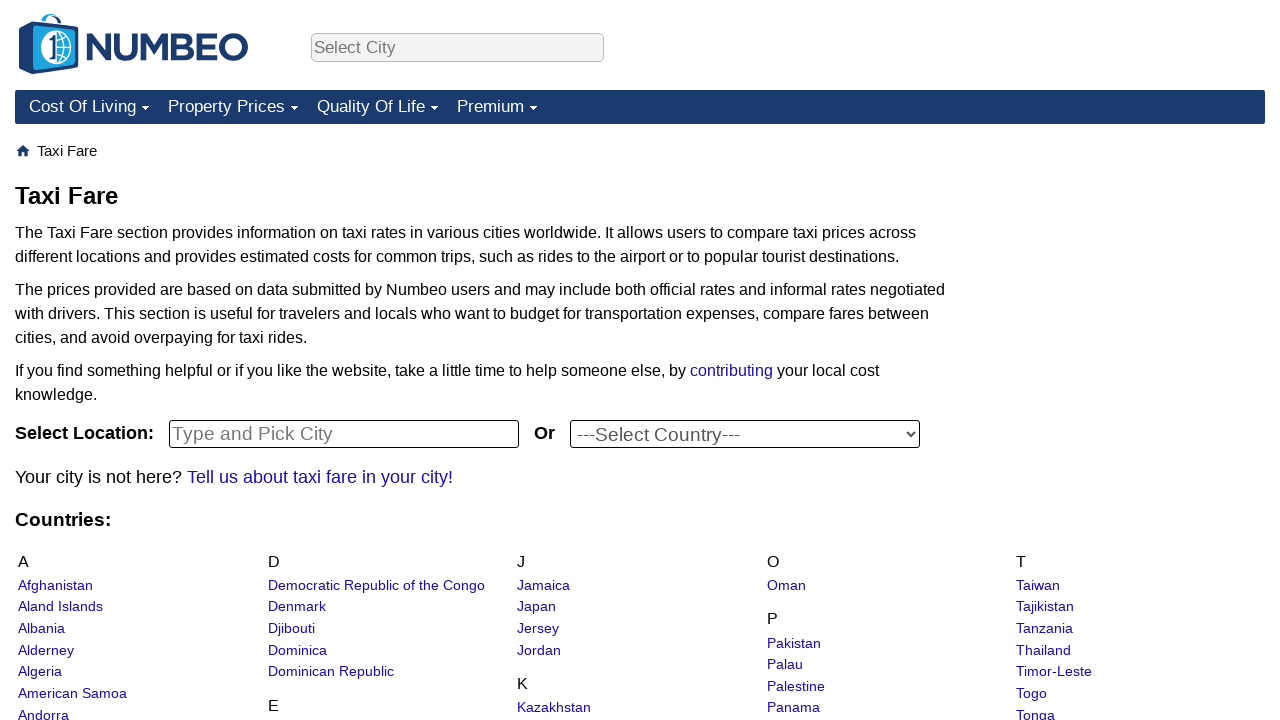

Clicked on Germany country link at (297, 360) on xpath=//td/a[contains(text(), 'Germany')]
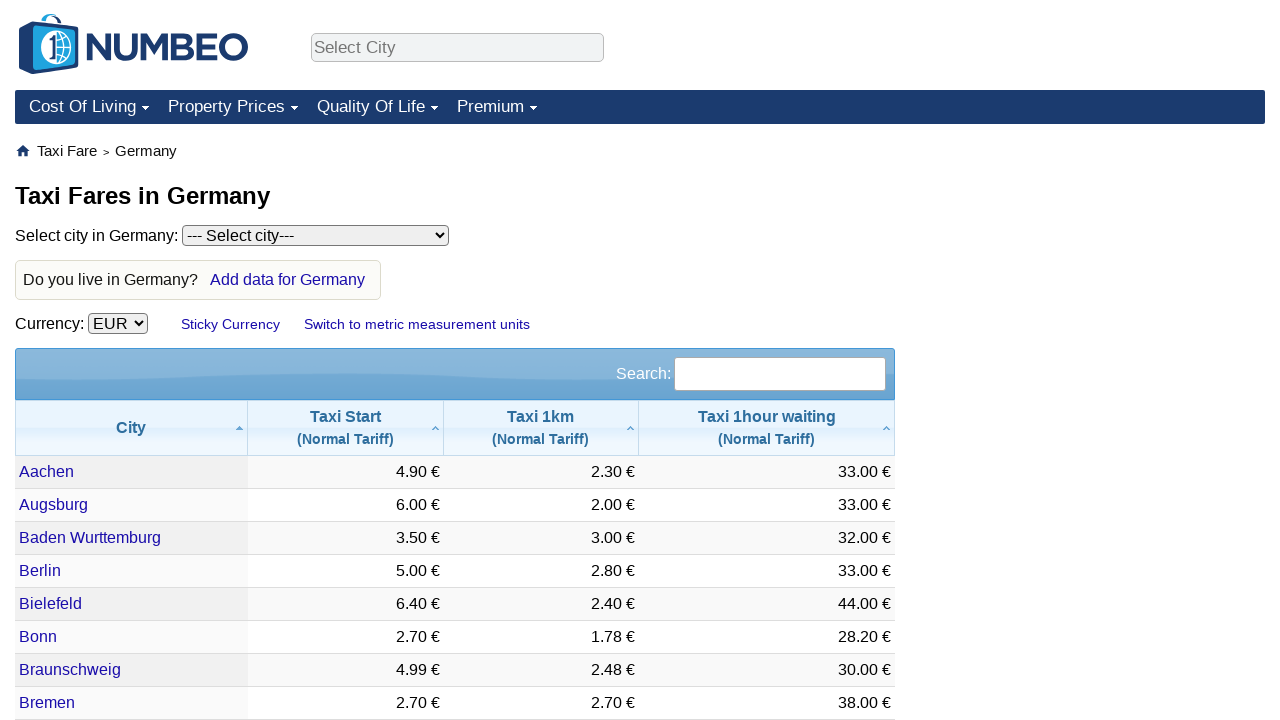

Waited for Germany taxi fare details table to load
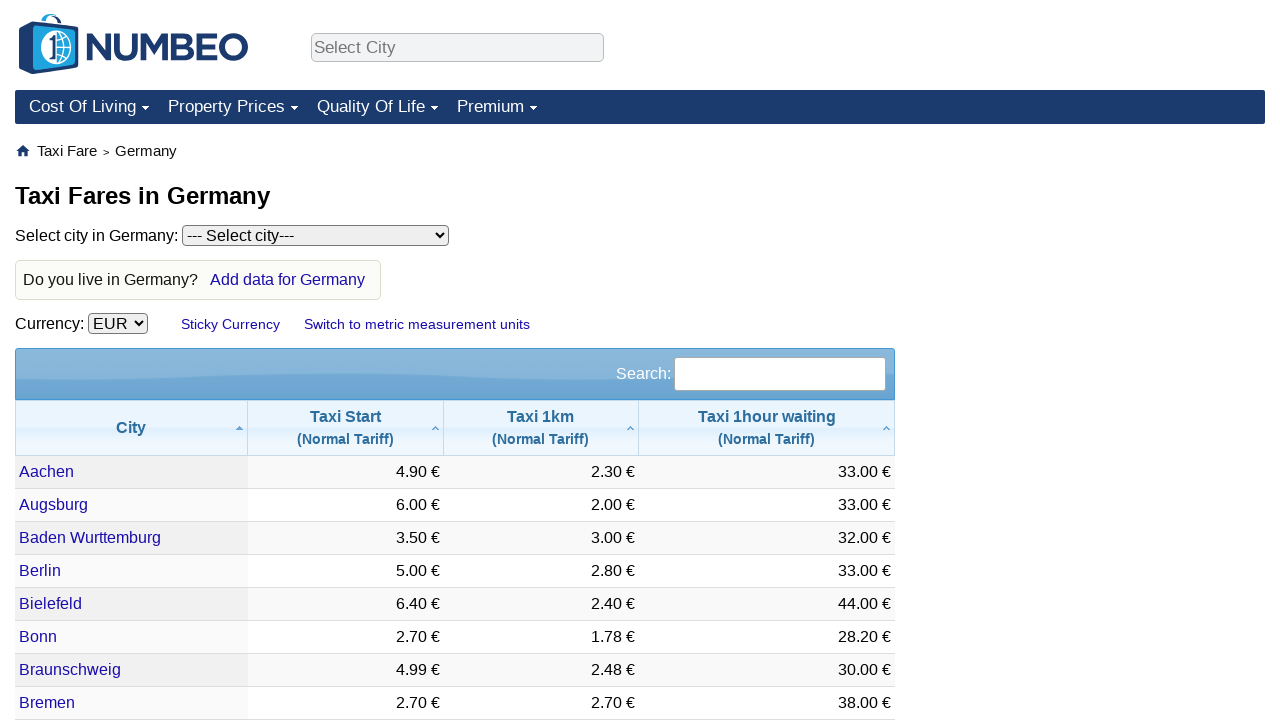

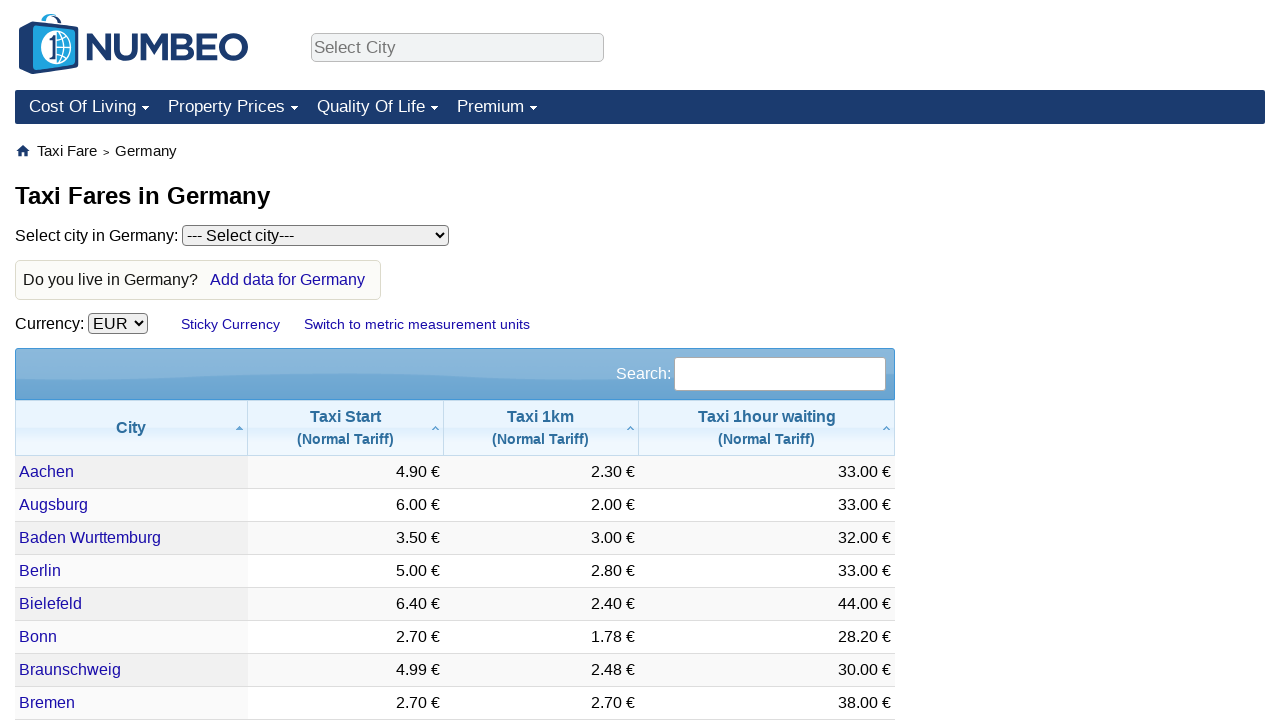